Tests a math exercise page by reading a value from the page, calculating log(abs(12*sin(x))), filling in the answer, checking required checkboxes, and submitting the form.

Starting URL: https://suninjuly.github.io/math.html

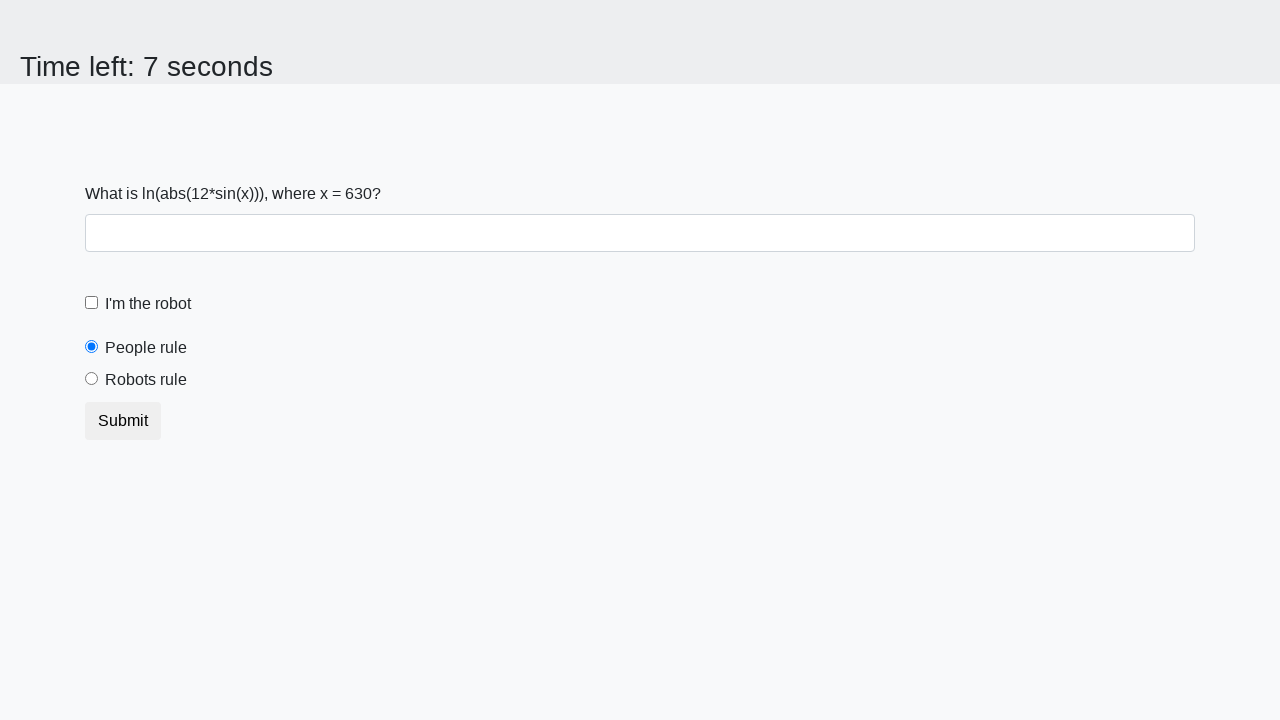

Located and read x value from page element
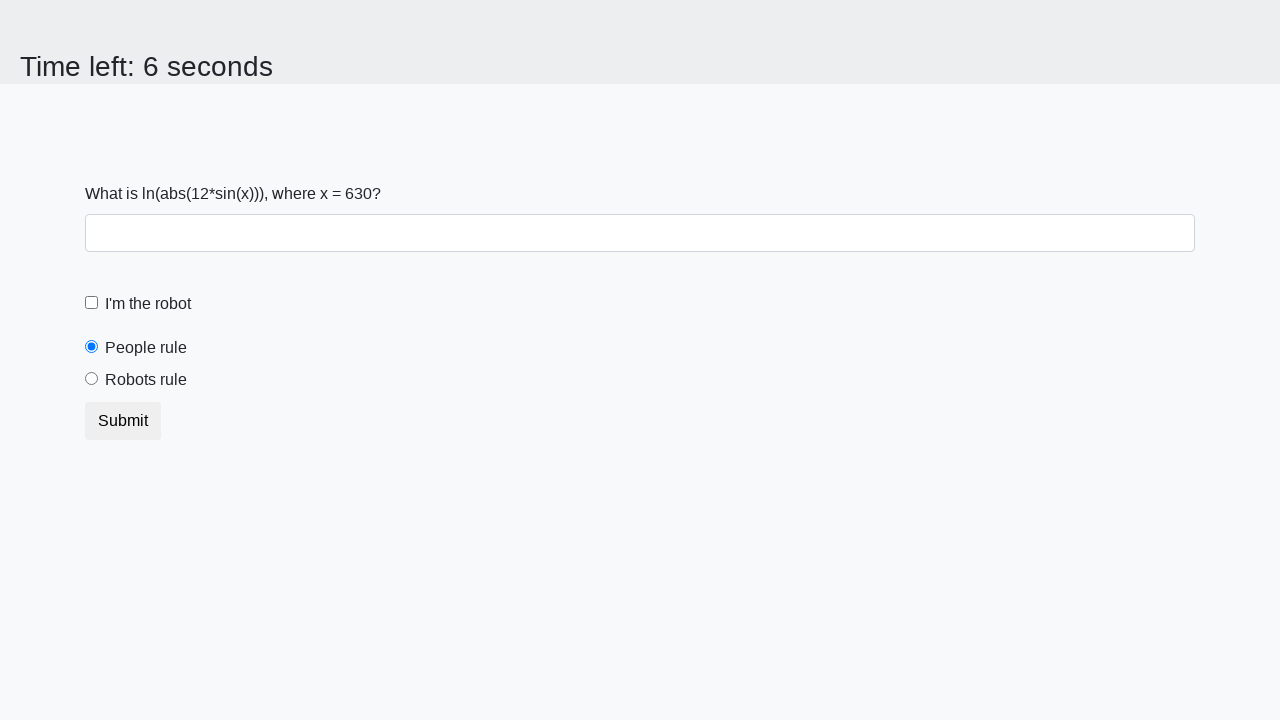

Calculated answer: log(abs(12*sin(630))) = 2.4787698551365
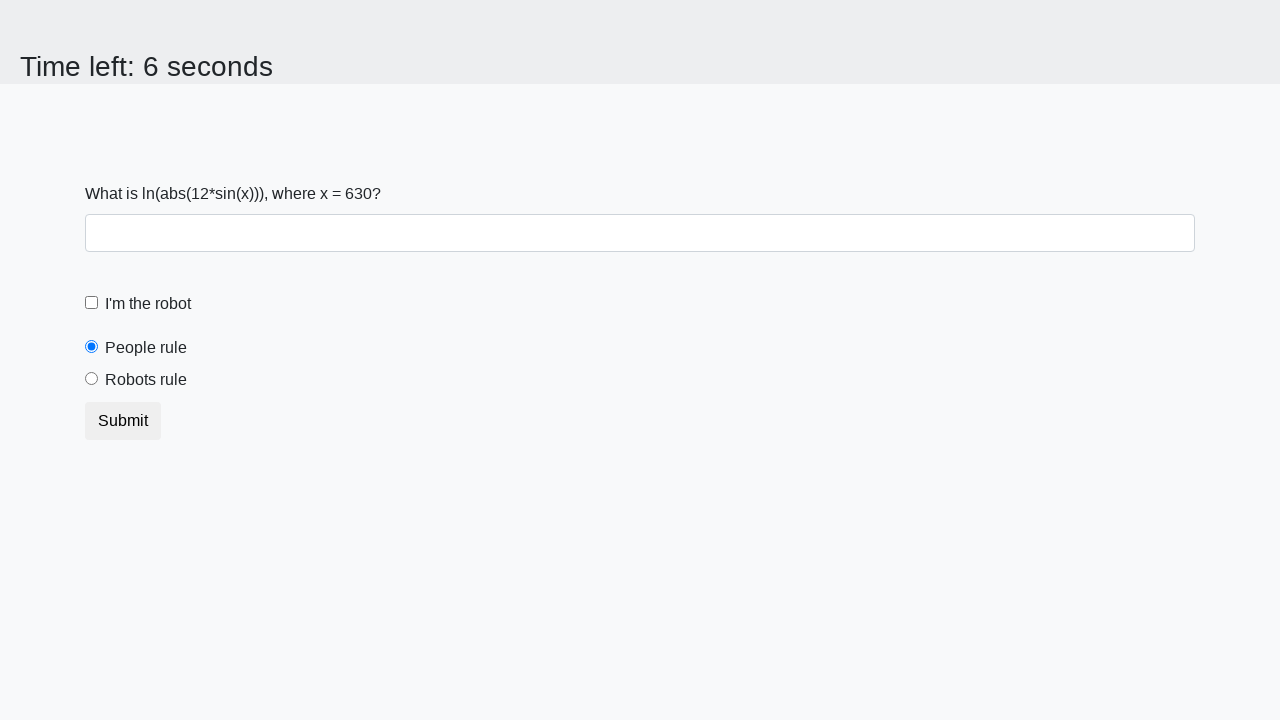

Filled answer field with calculated value: 2.4787698551365 on #answer
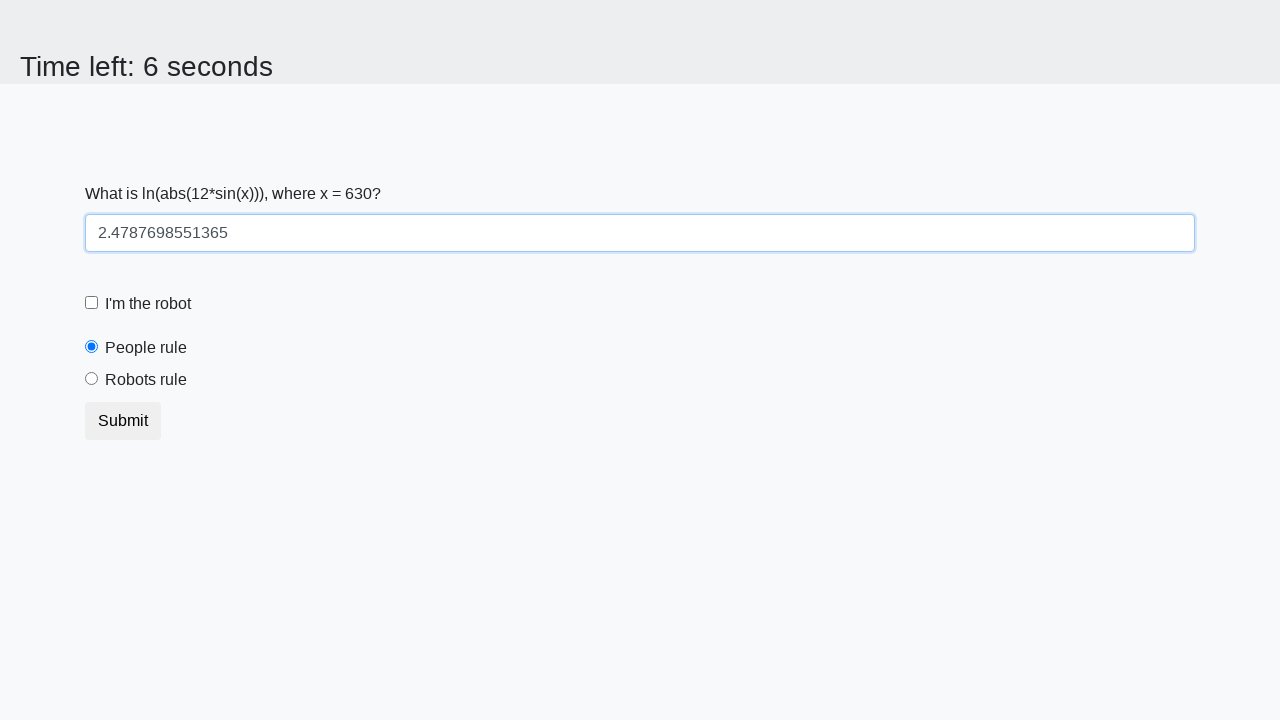

Checked the robot checkbox at (92, 303) on #robotCheckbox
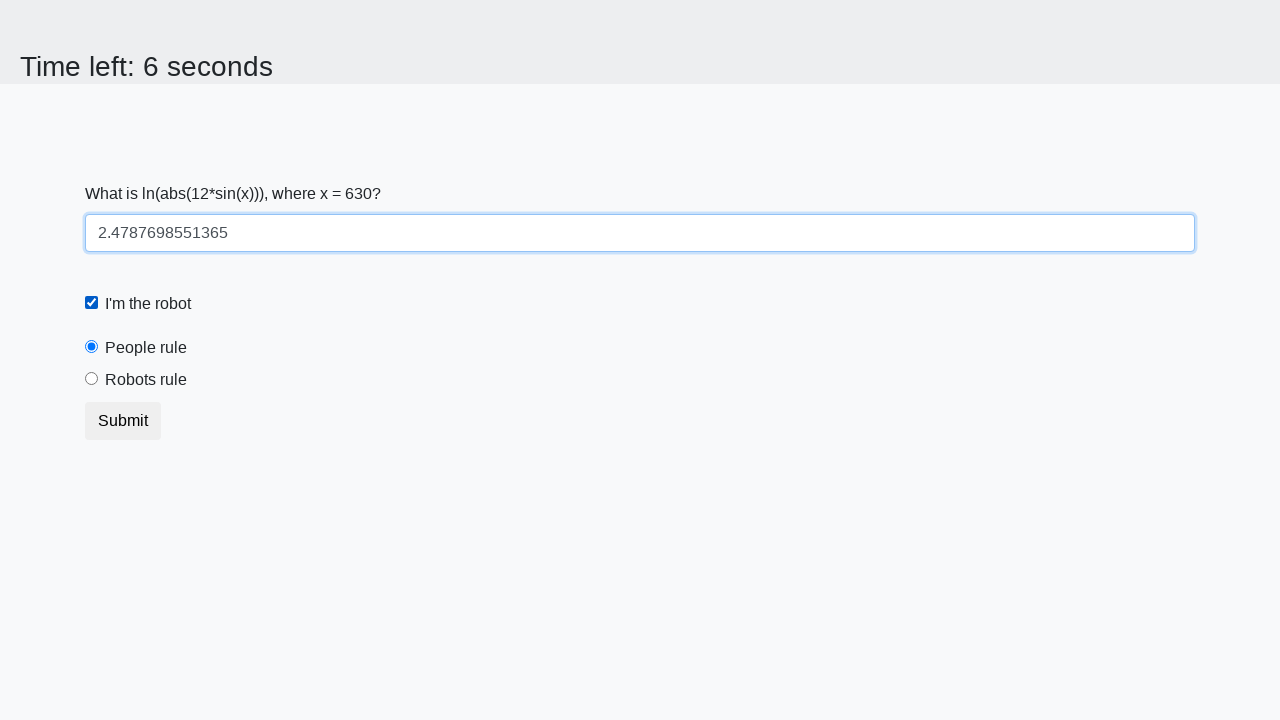

Selected the robots rule radio button at (92, 379) on #robotsRule
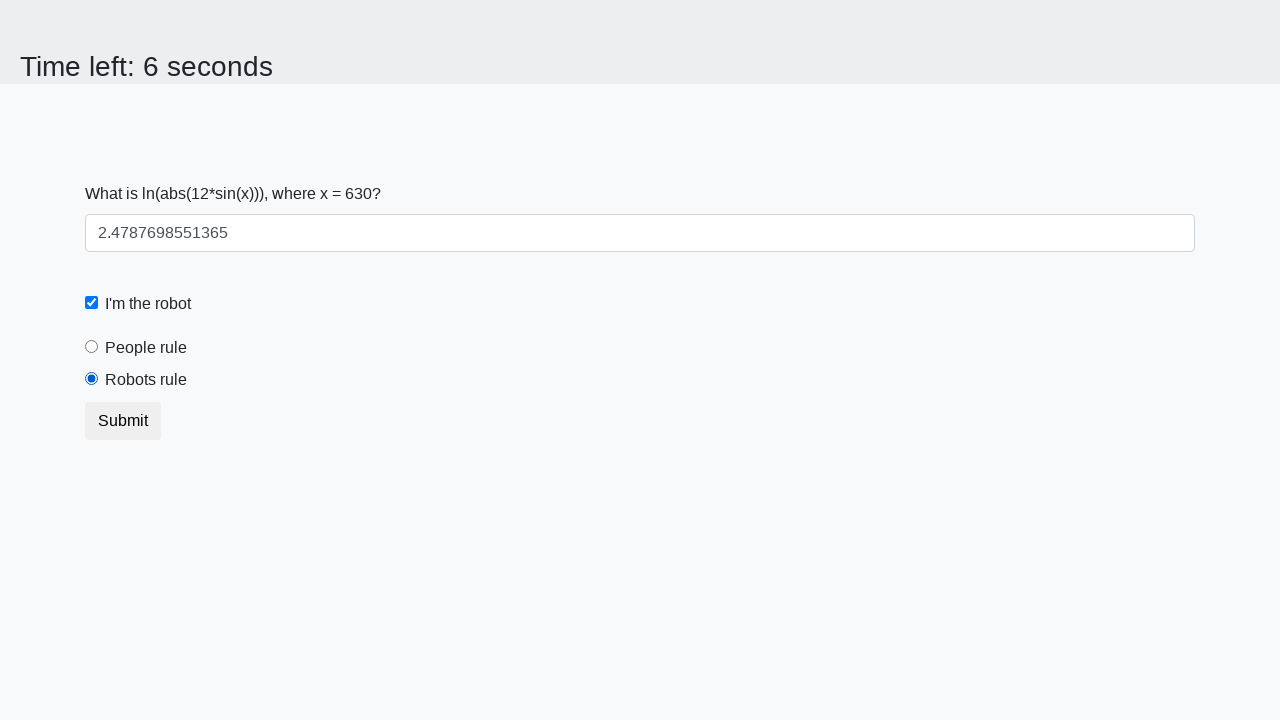

Submitted the form at (123, 421) on button[type='submit']
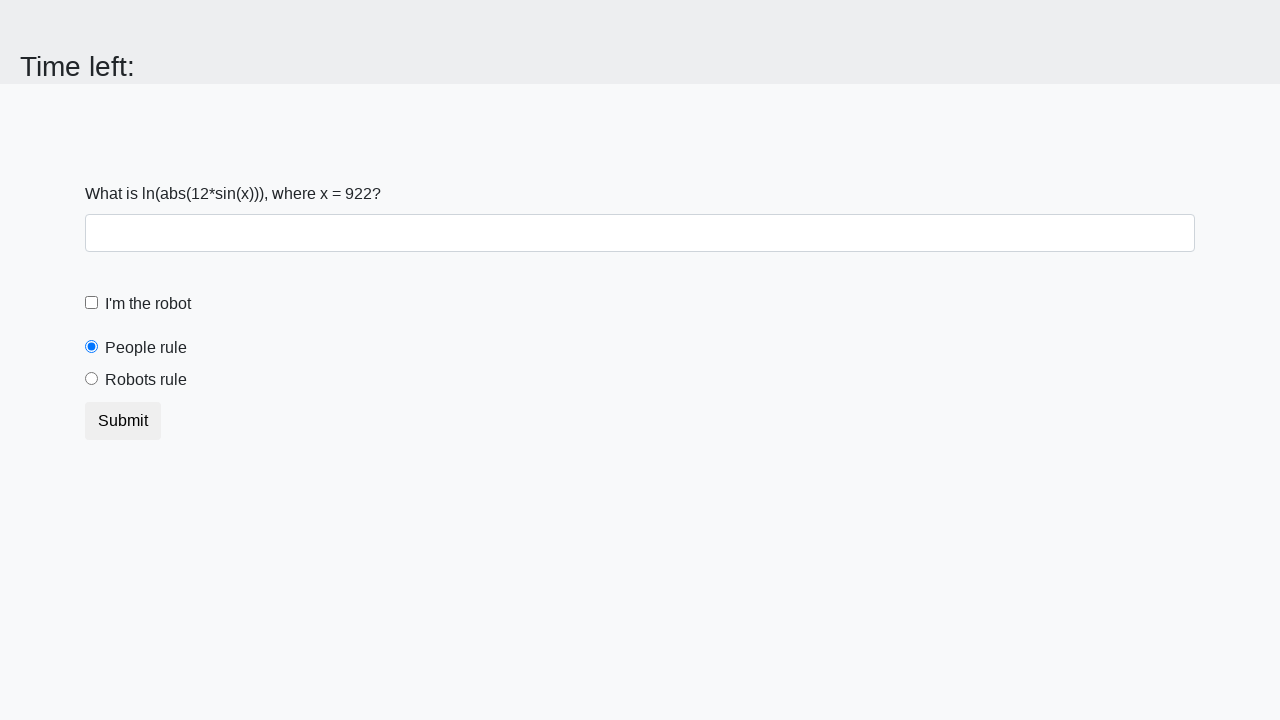

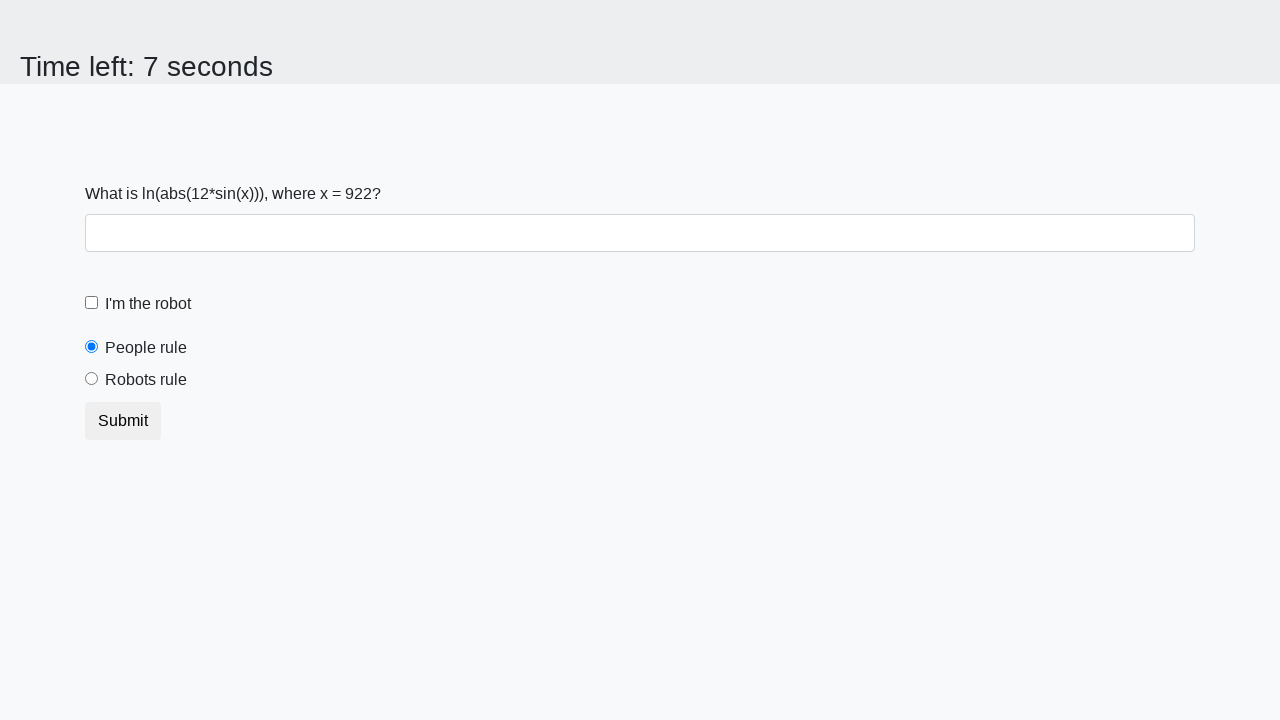